Clicks the "Get started" link on Playwright documentation site and verifies the Installation heading is visible

Starting URL: https://playwright.dev/

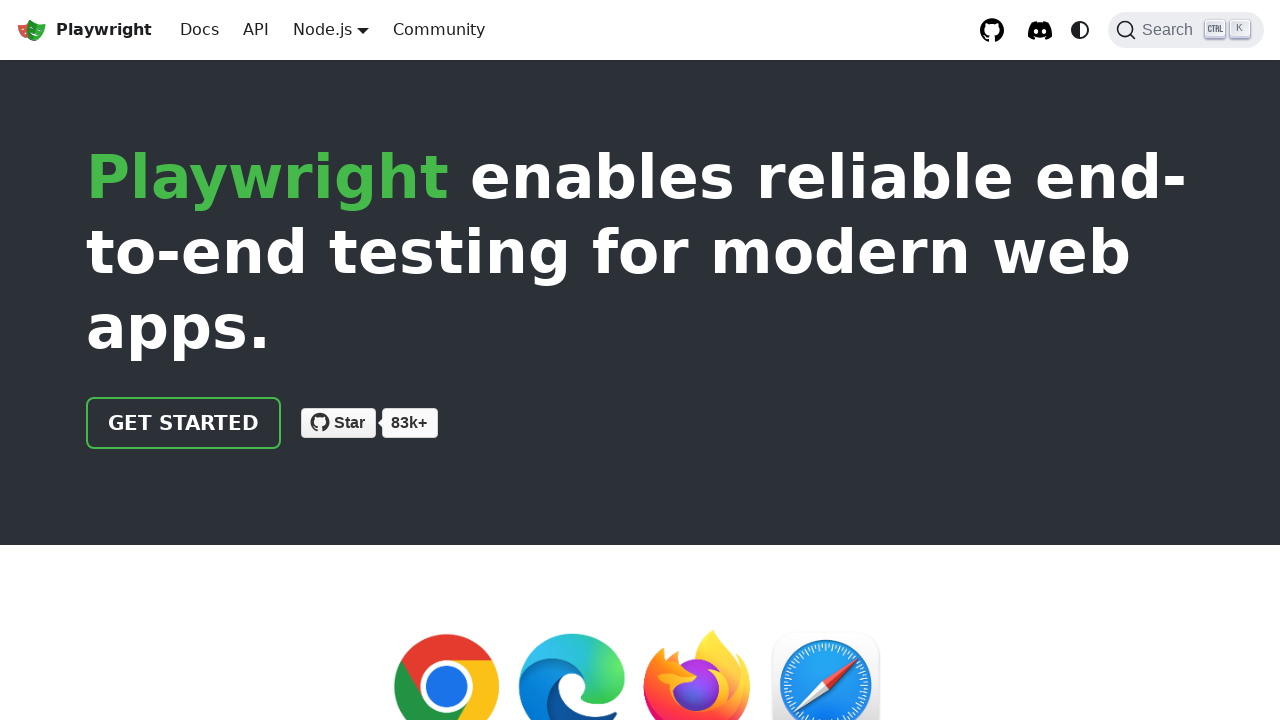

Clicked the 'Get started' link on Playwright documentation site at (184, 423) on internal:role=link[name="Get started"i]
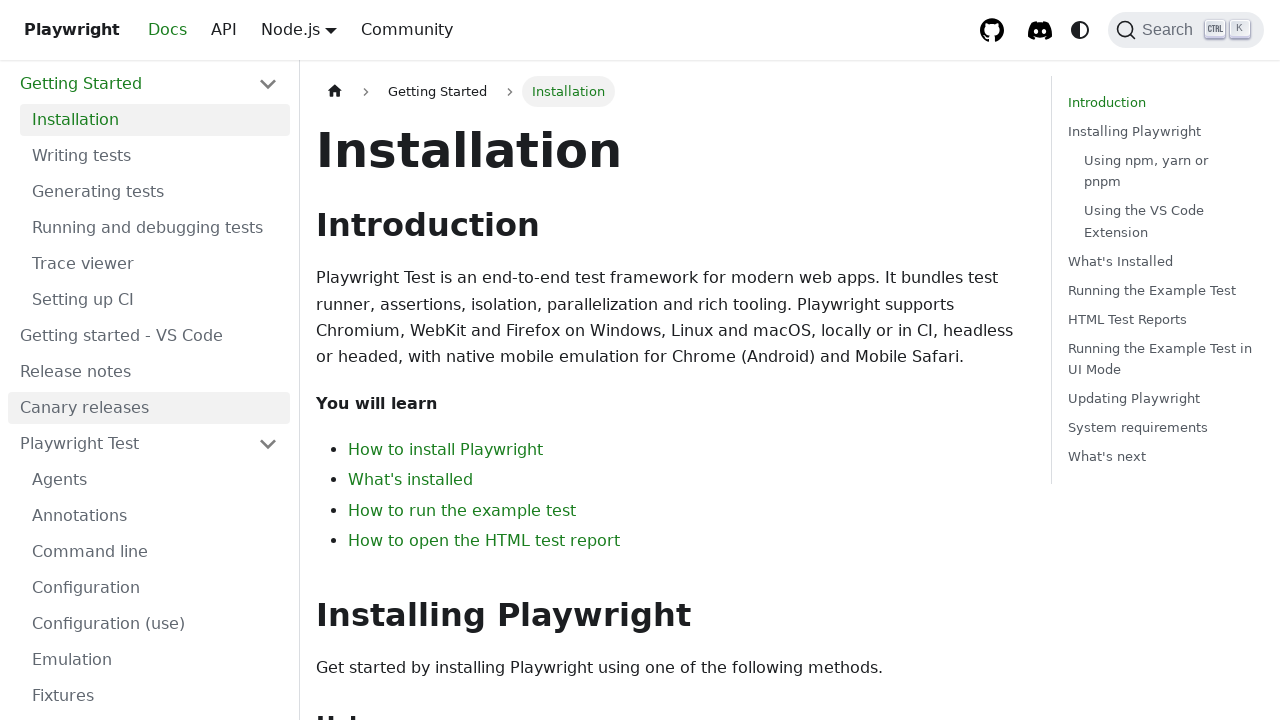

Verified that the 'Installation' heading is visible
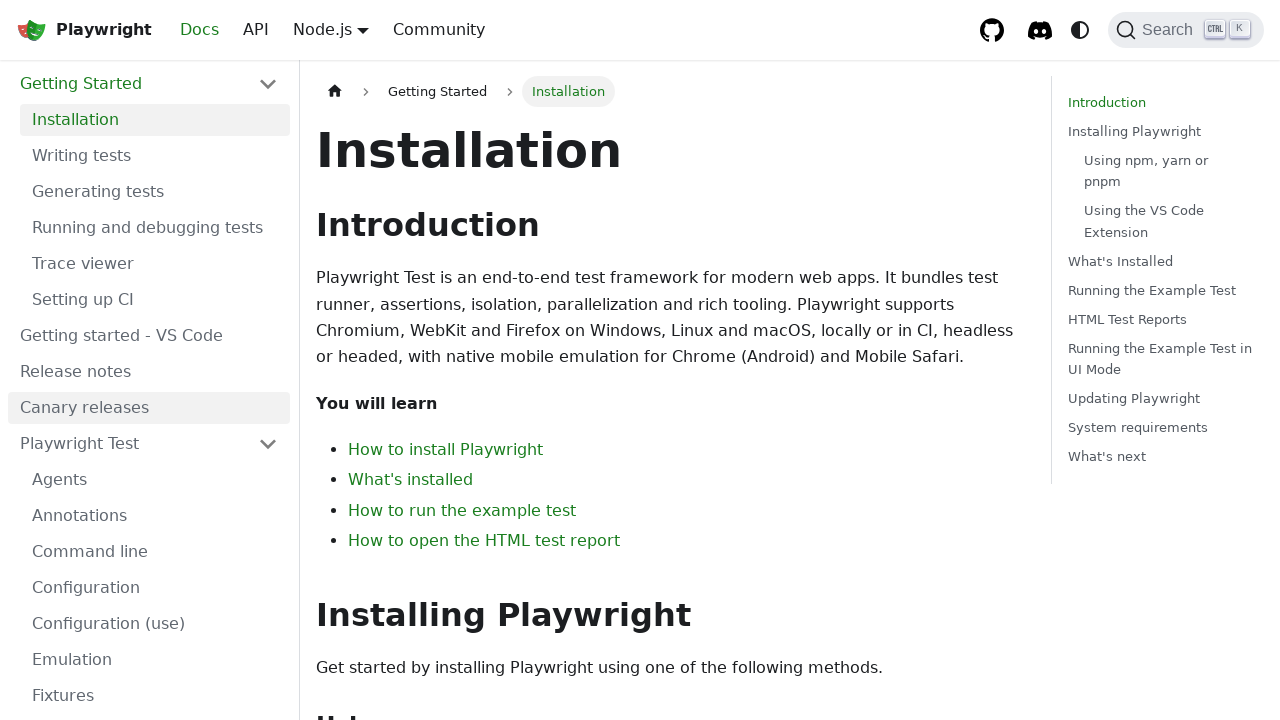

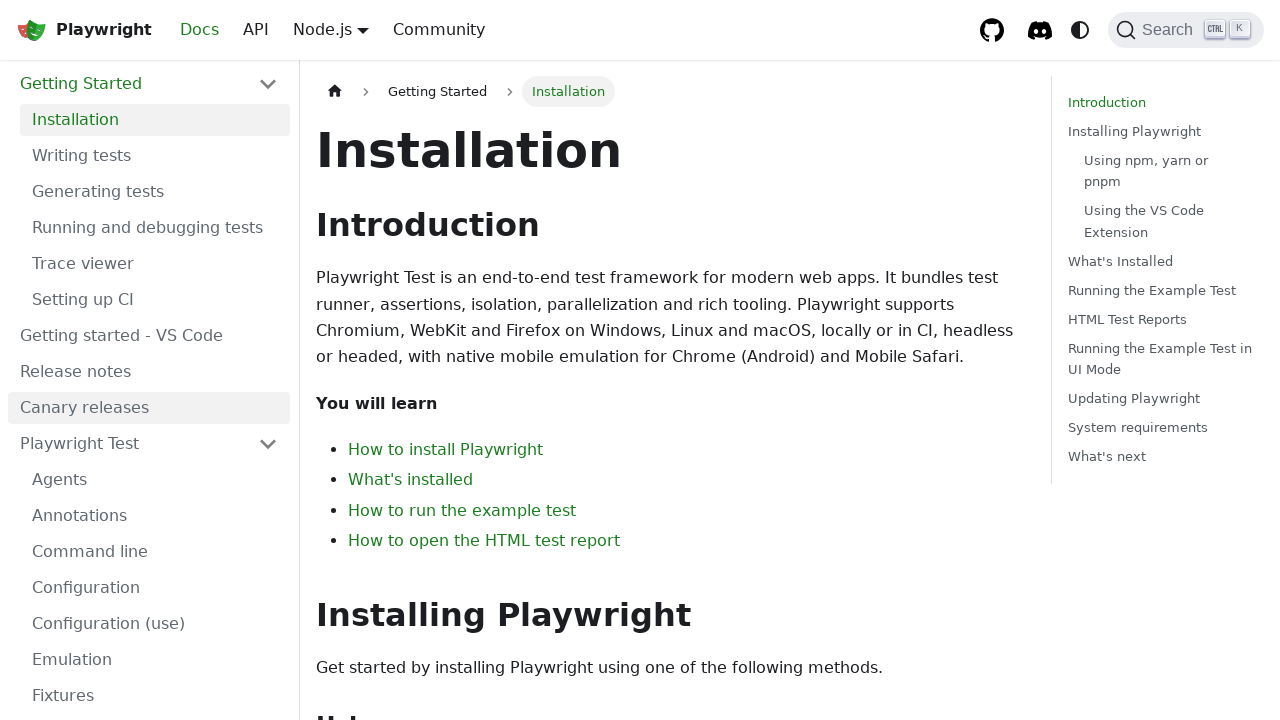